Tests the sorting functionality of a table by clicking the first column header and verifying the sort order, then navigates through pagination to find a specific item ("Rice") and verifies its presence.

Starting URL: https://rahulshettyacademy.com/seleniumPractise/#/offers

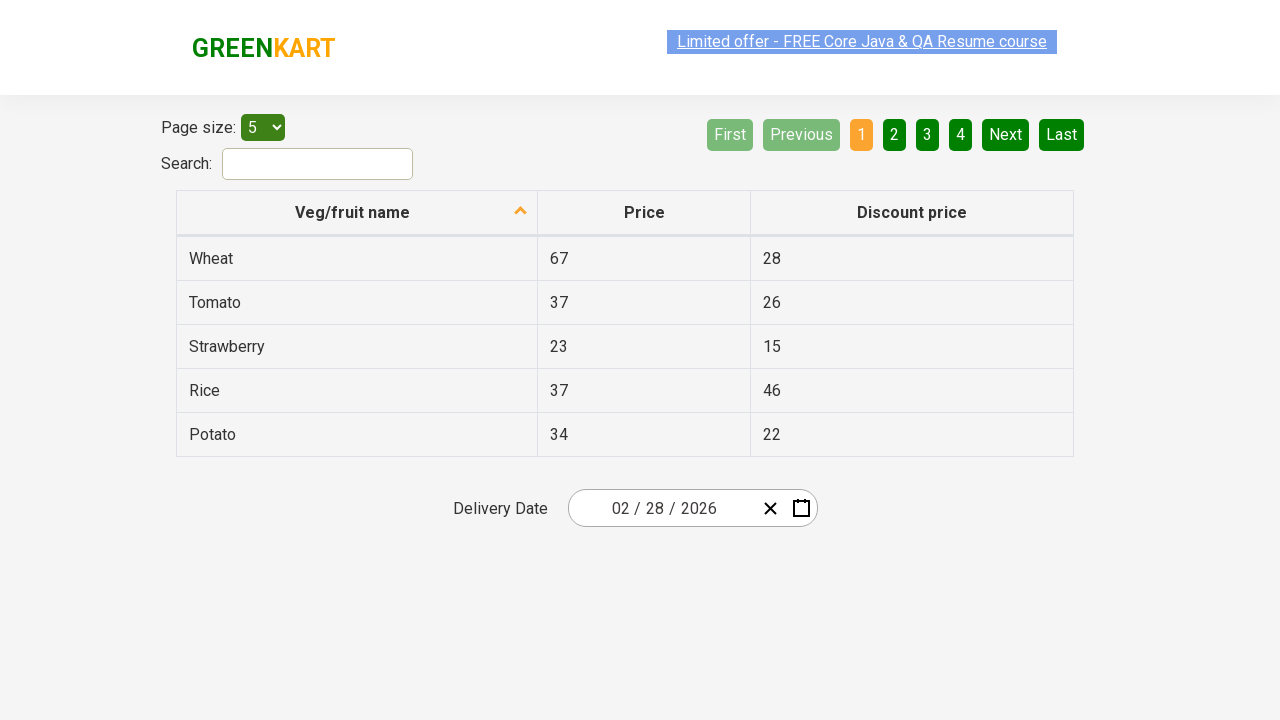

Clicked first column header to sort table at (357, 213) on xpath=//tr/th[1]
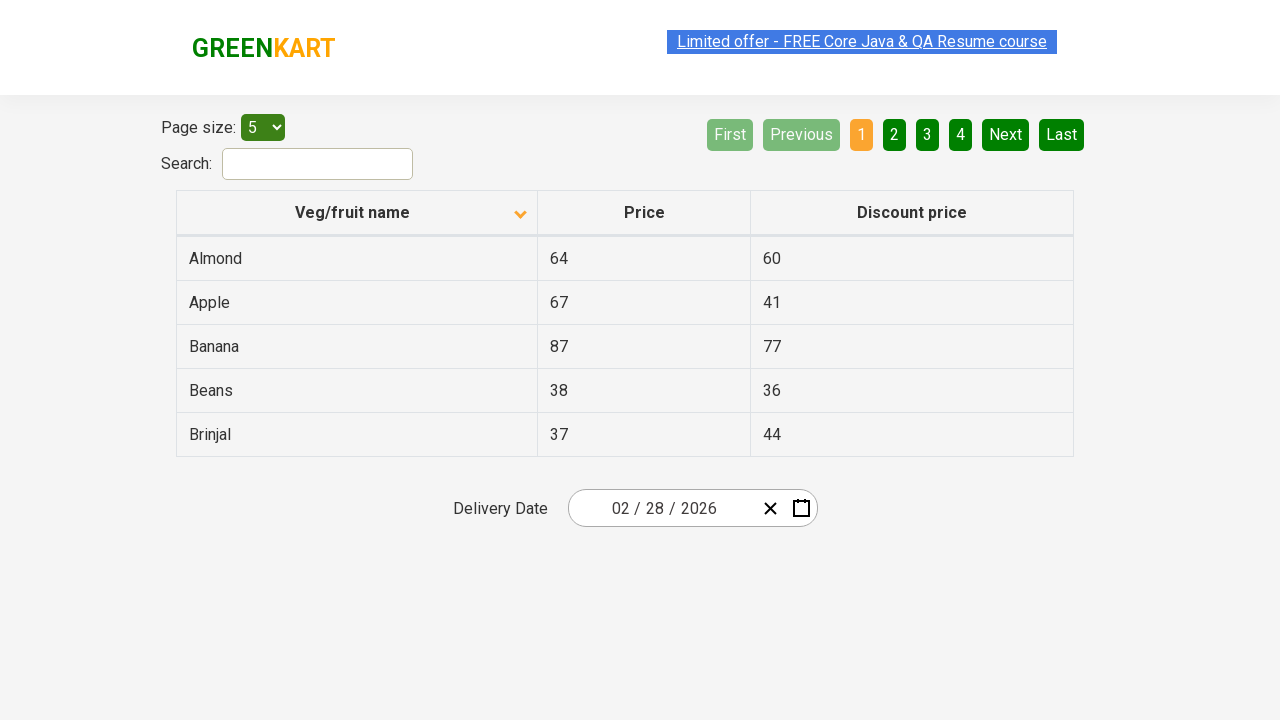

Table data loaded and visible
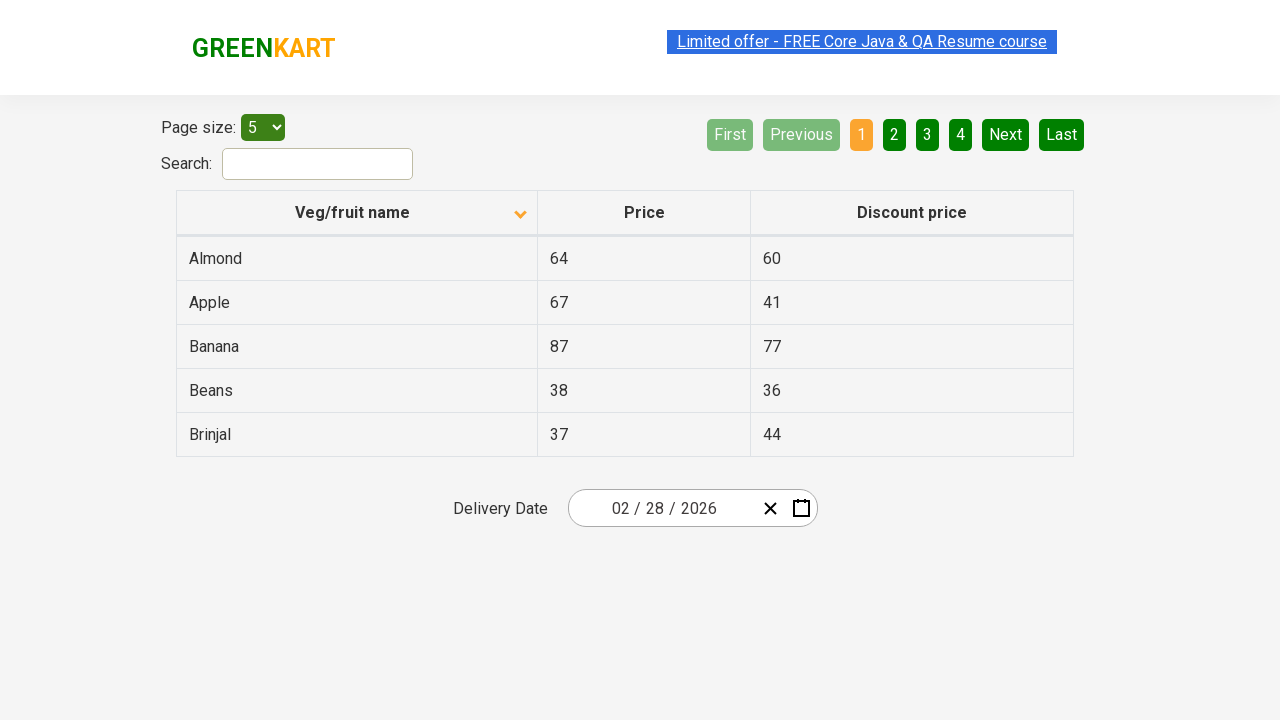

Retrieved all items from first column
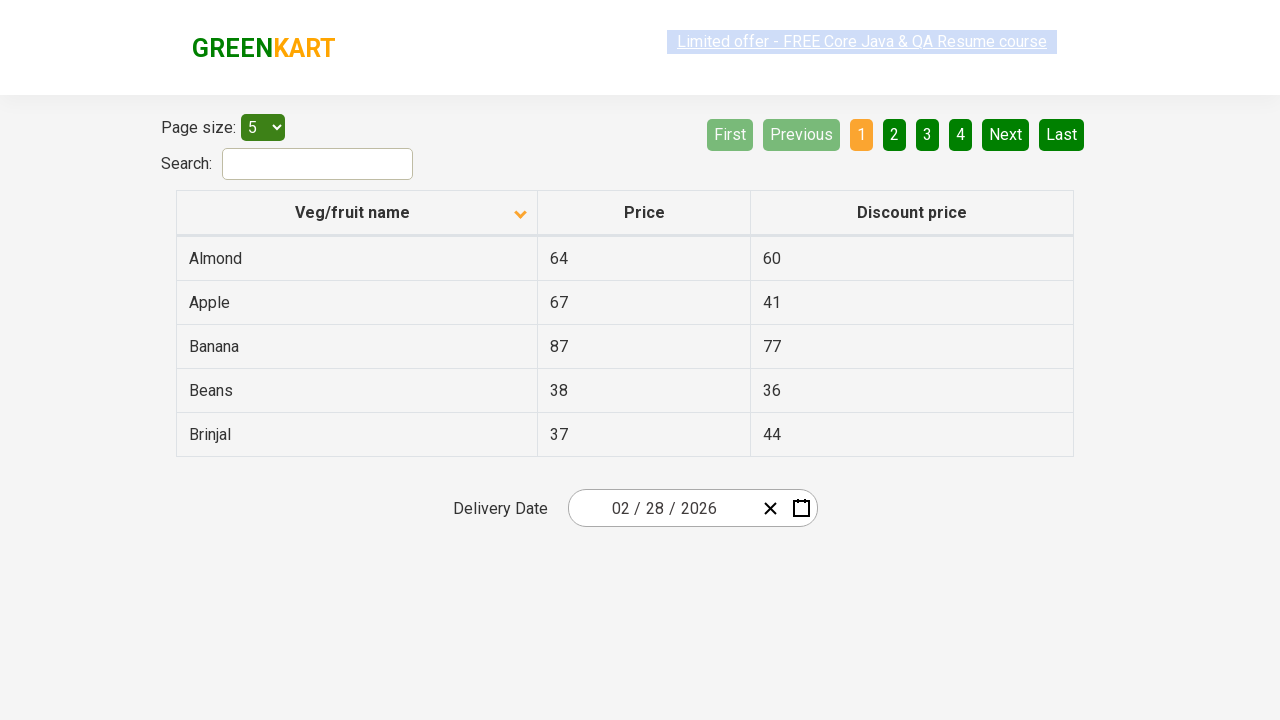

Verified table is sorted correctly in ascending order
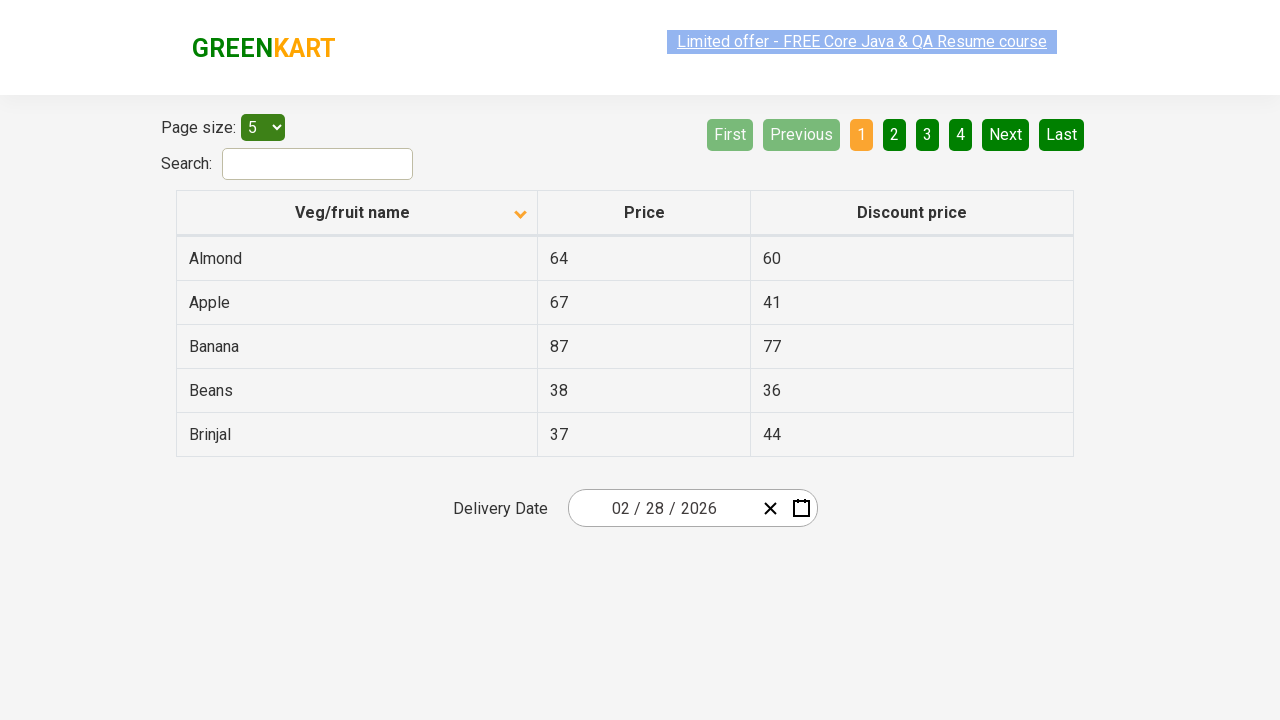

Retrieved all items from current page
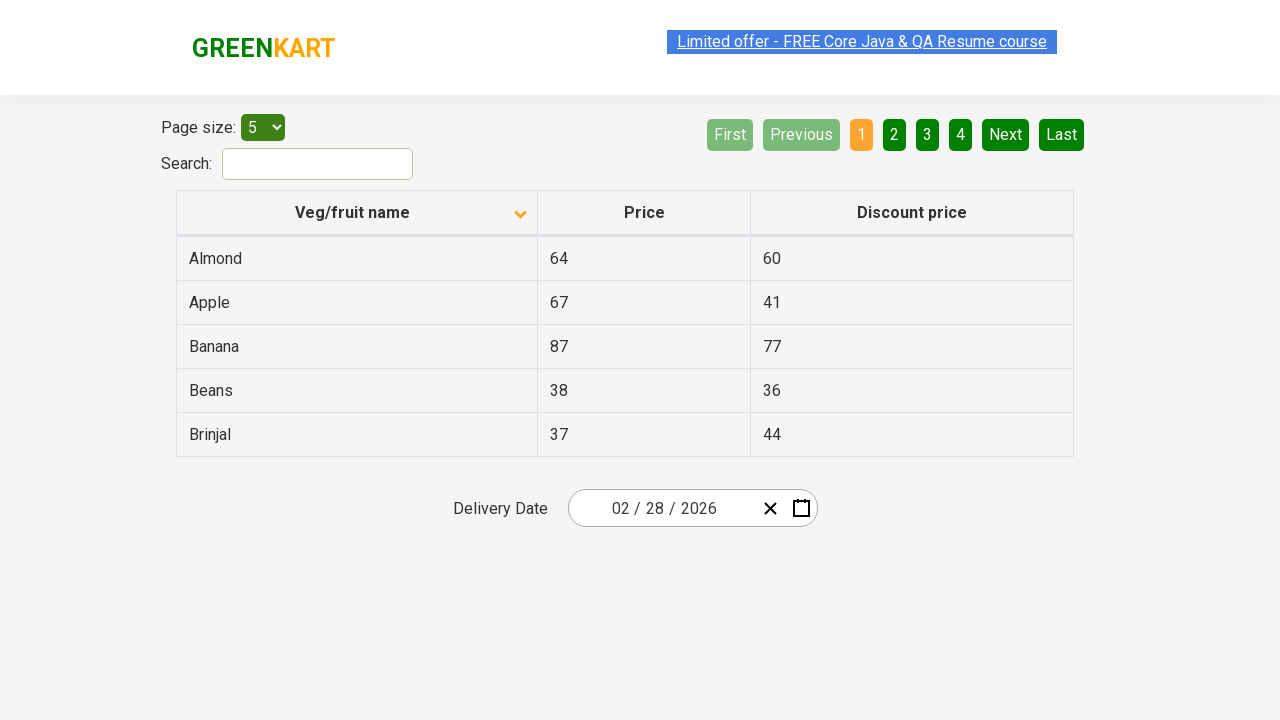

Clicked Next button to navigate to next page at (1006, 134) on [aria-label='Next']
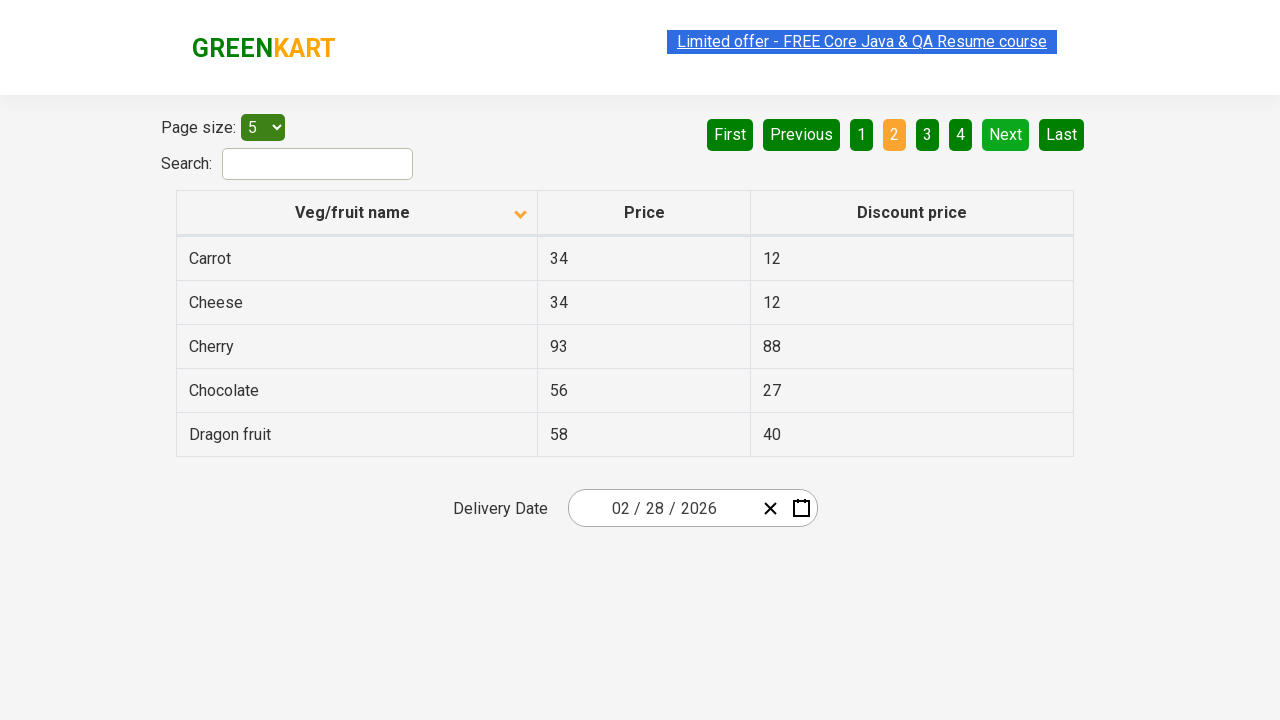

Waited for page content to update after pagination
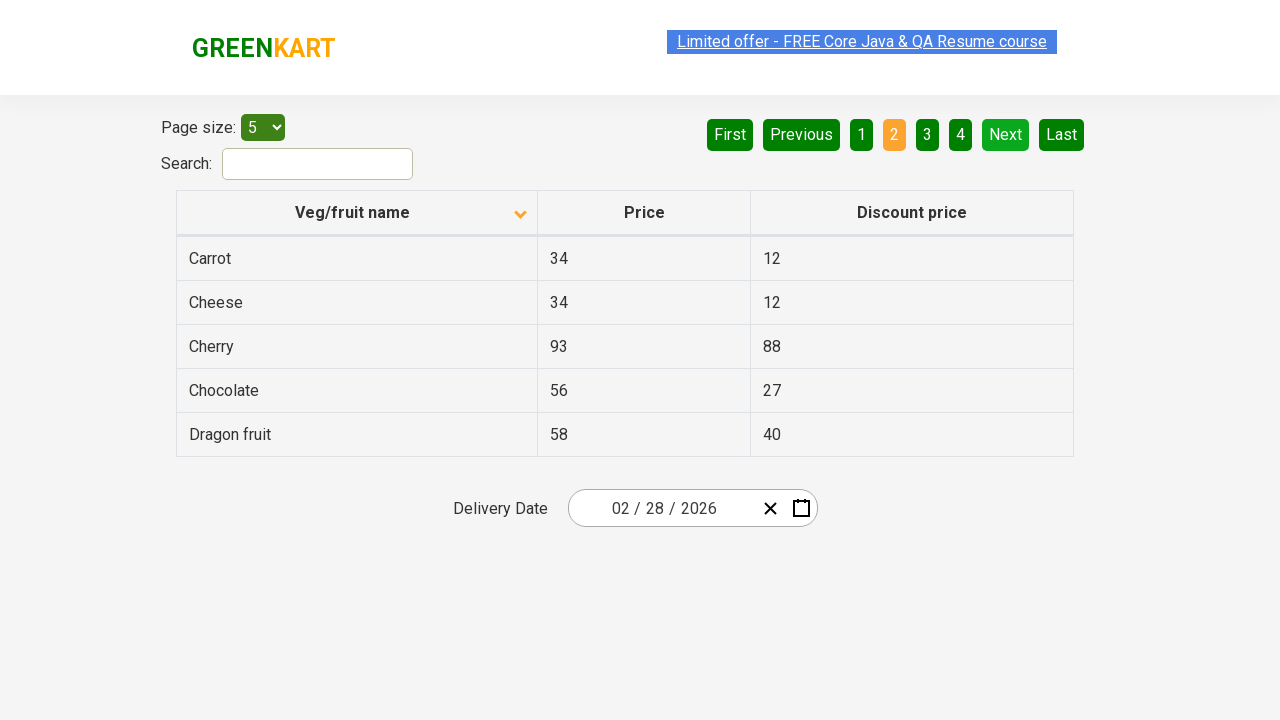

Retrieved all items from current page
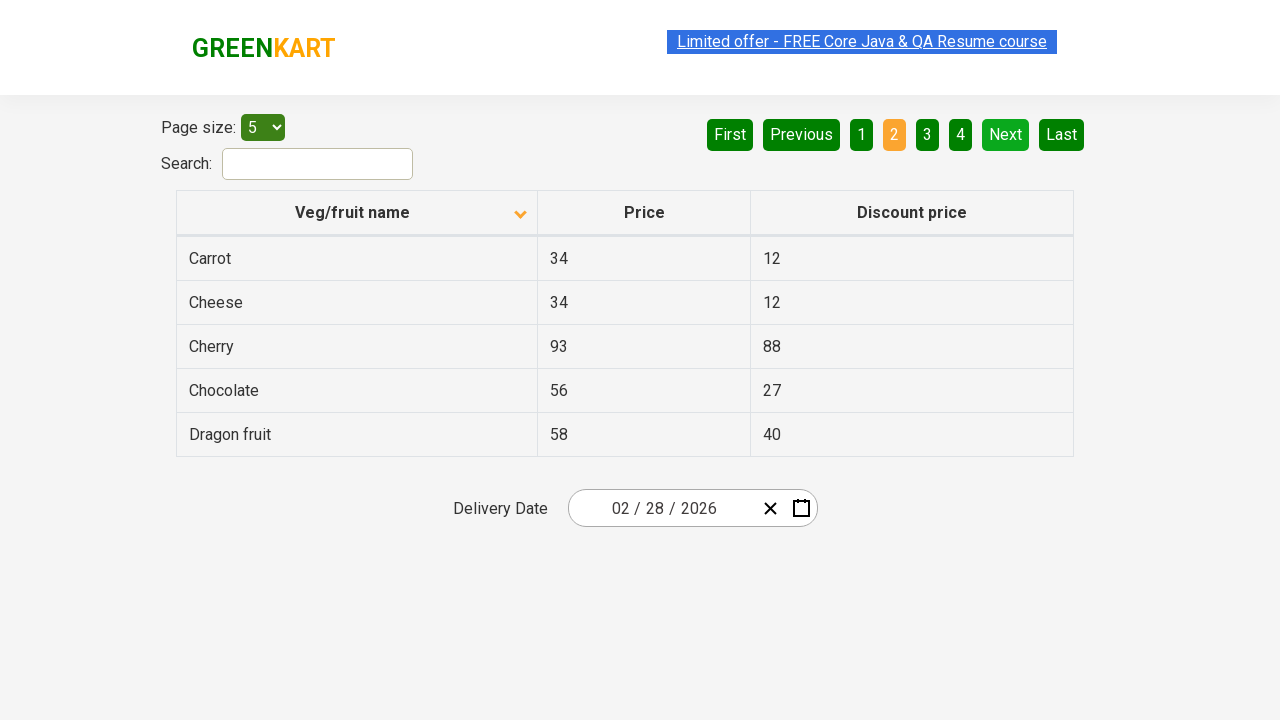

Clicked Next button to navigate to next page at (1006, 134) on [aria-label='Next']
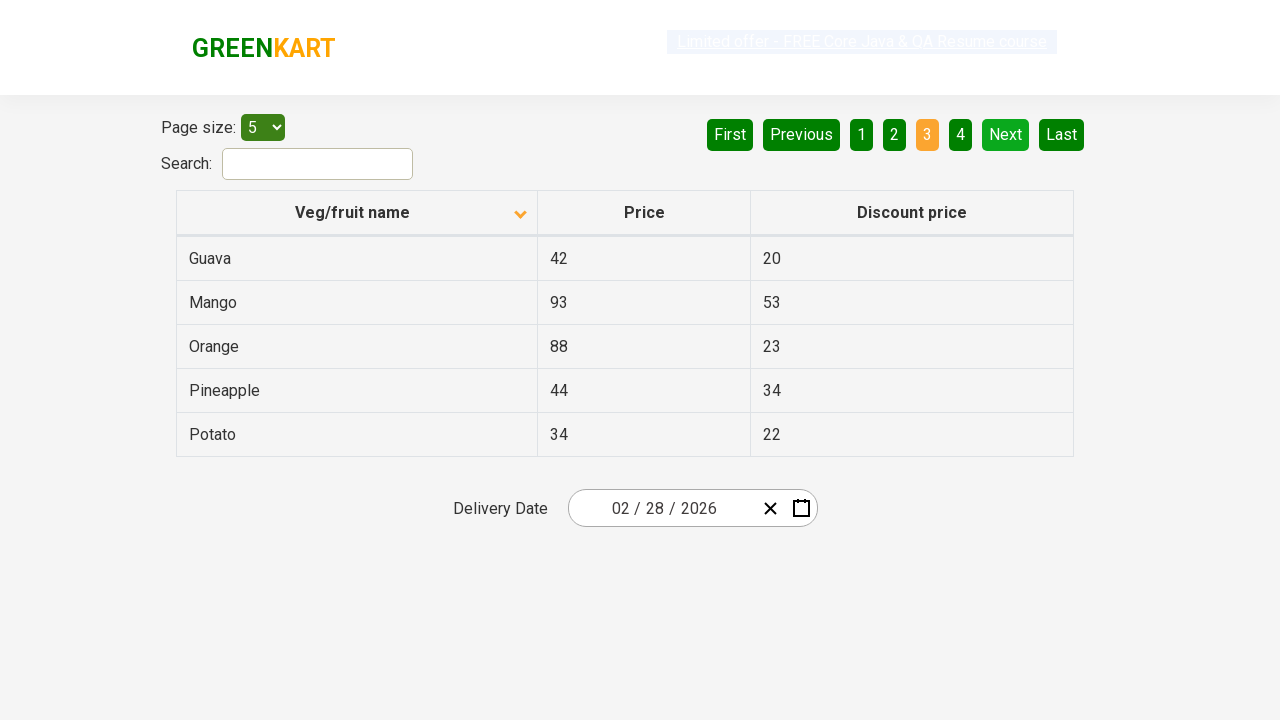

Waited for page content to update after pagination
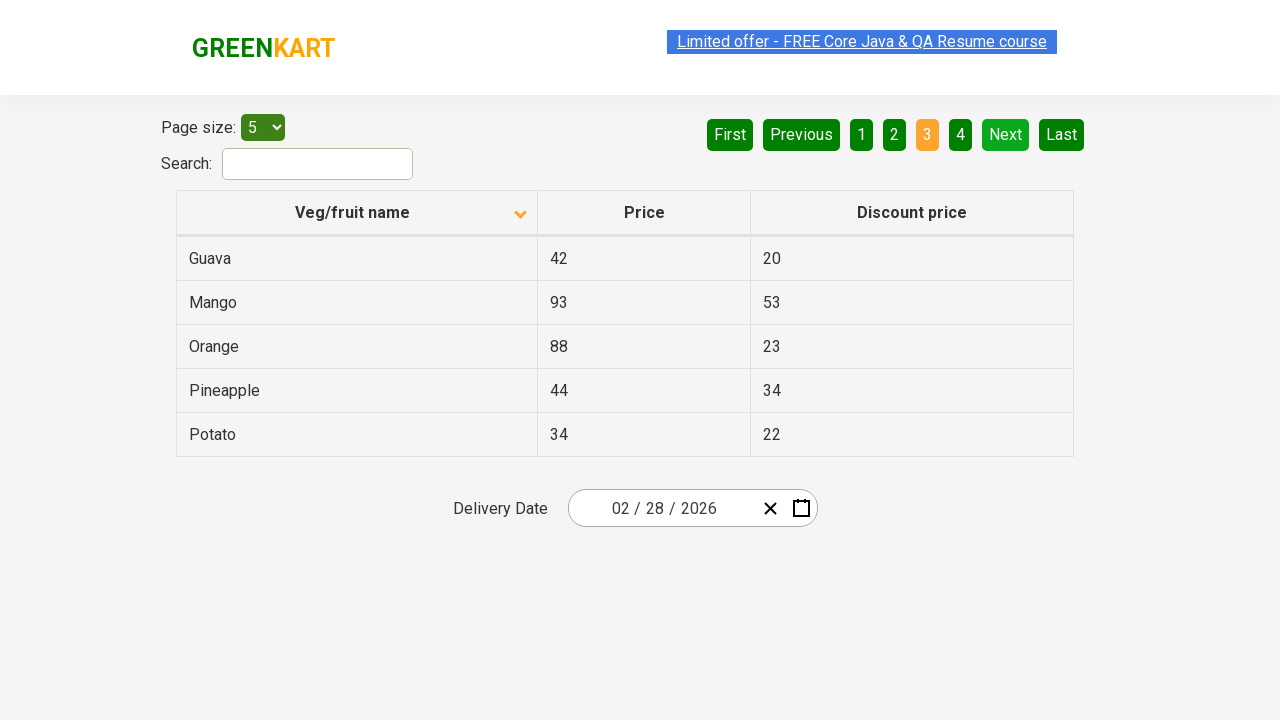

Retrieved all items from current page
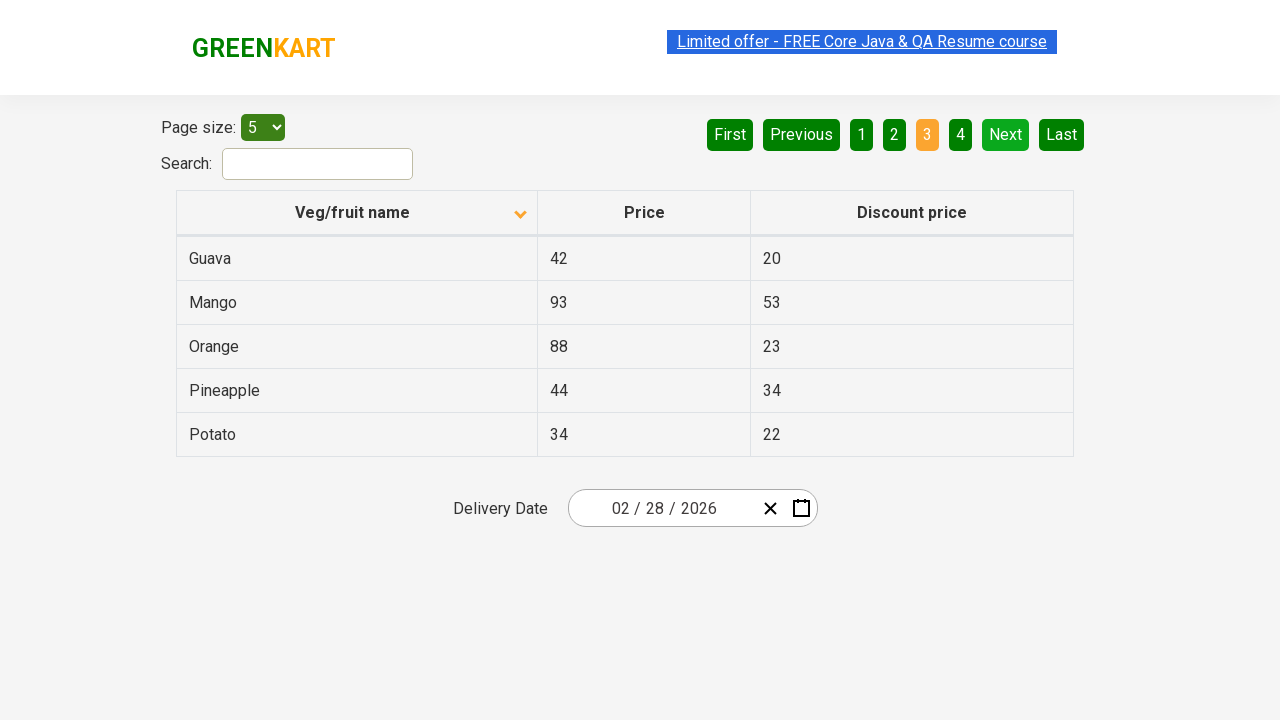

Clicked Next button to navigate to next page at (1006, 134) on [aria-label='Next']
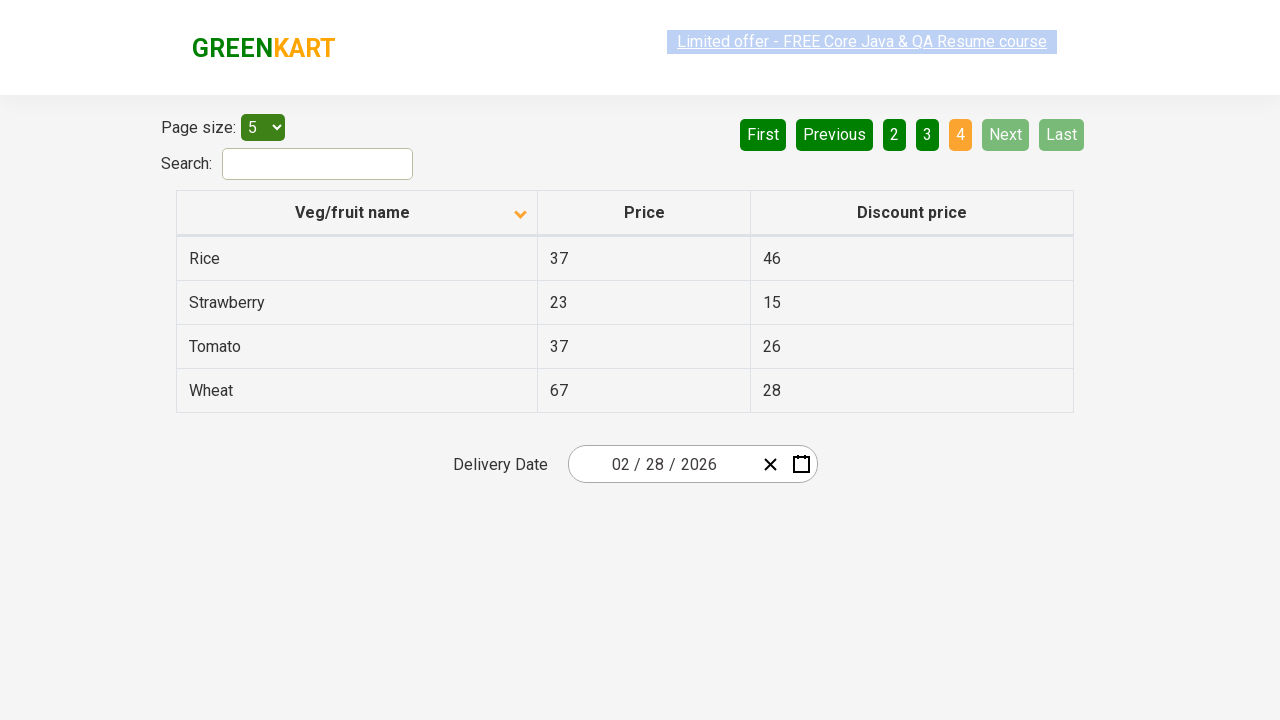

Waited for page content to update after pagination
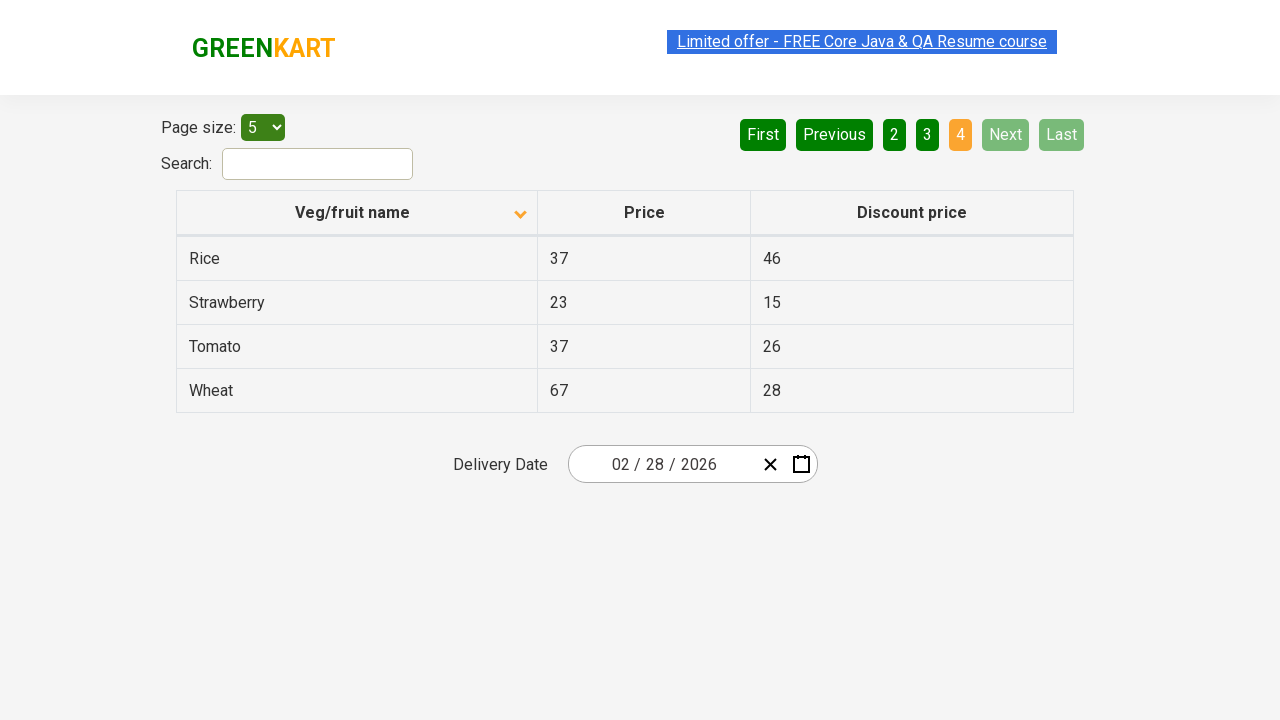

Retrieved all items from current page
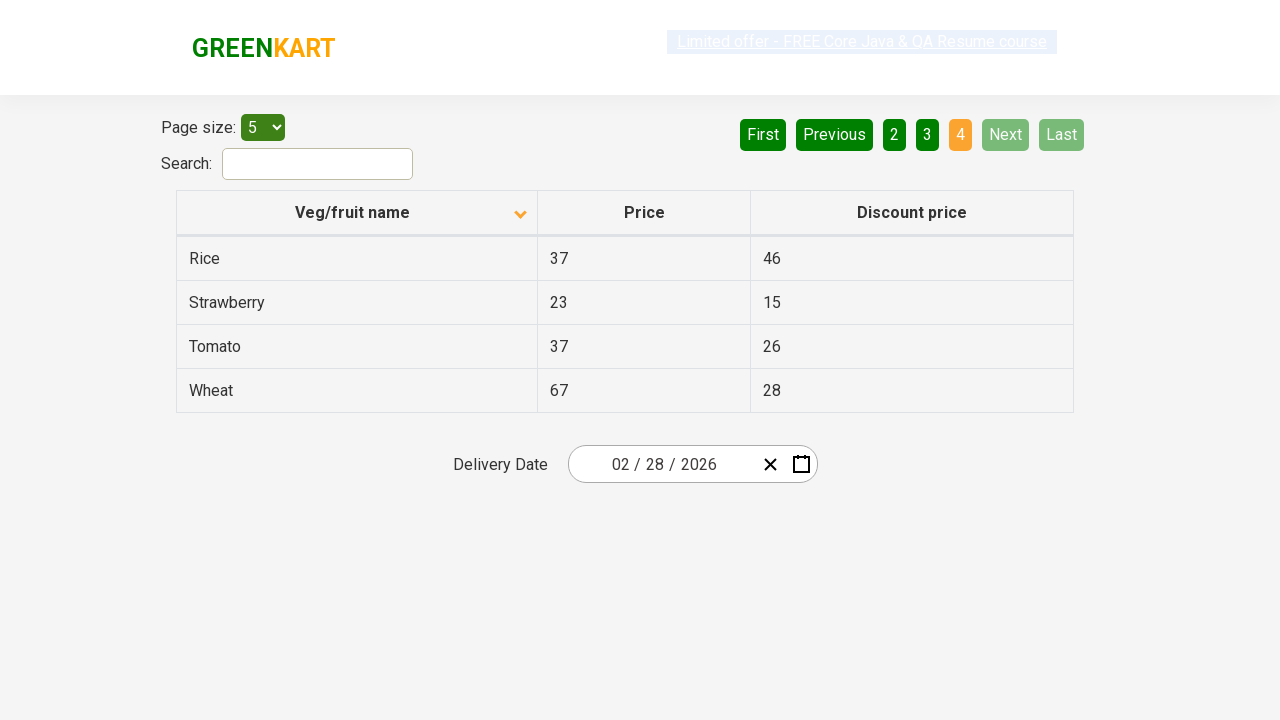

Found 'Rice' item on current page and verified price column is visible
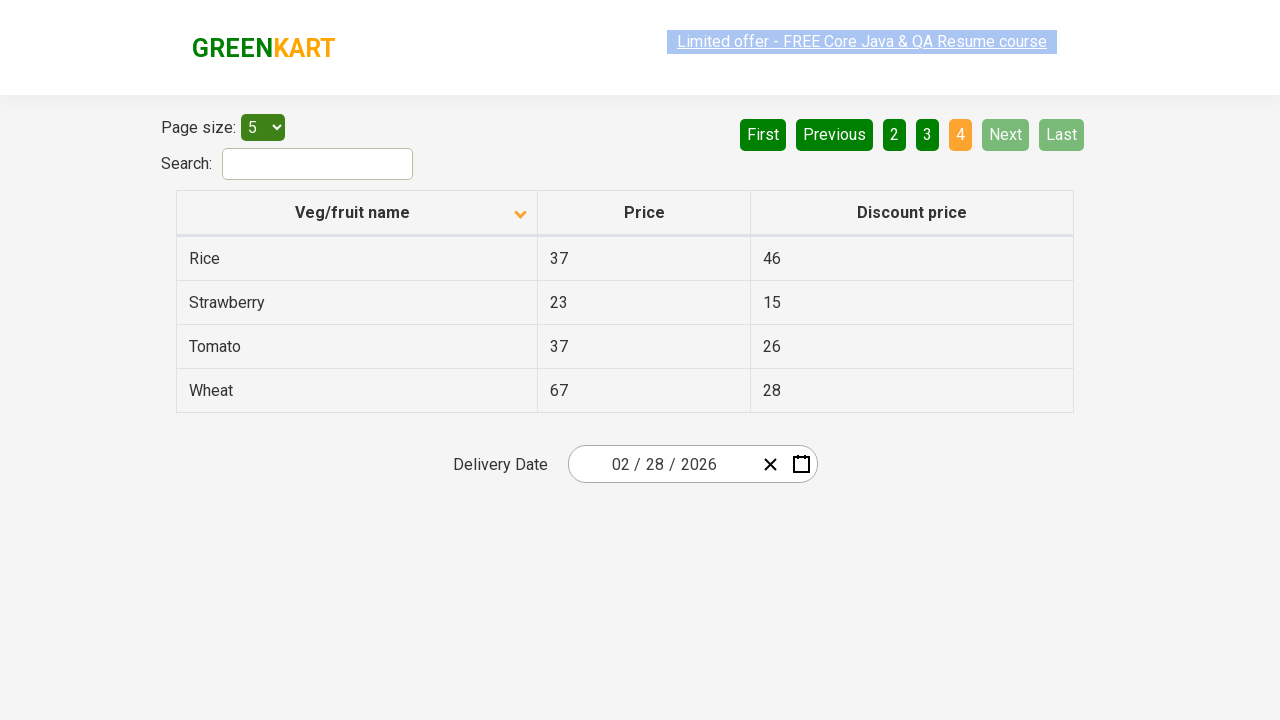

Confirmed 'Rice' item was found during pagination
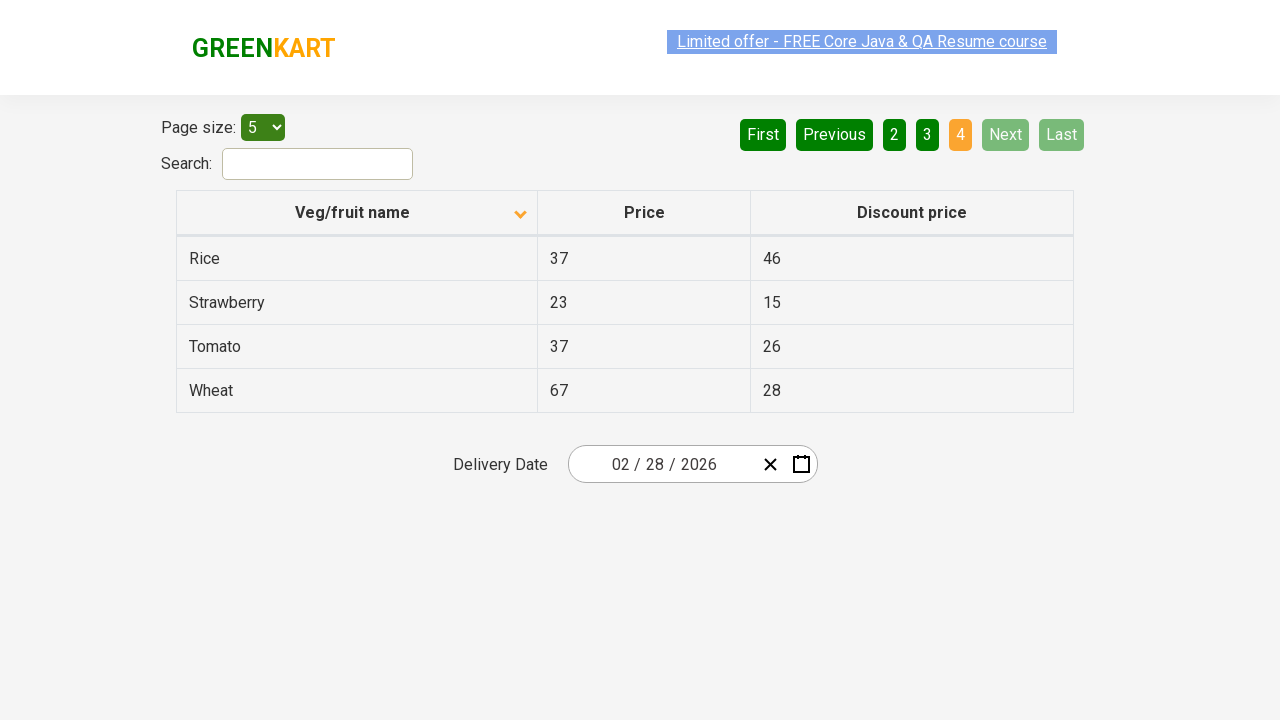

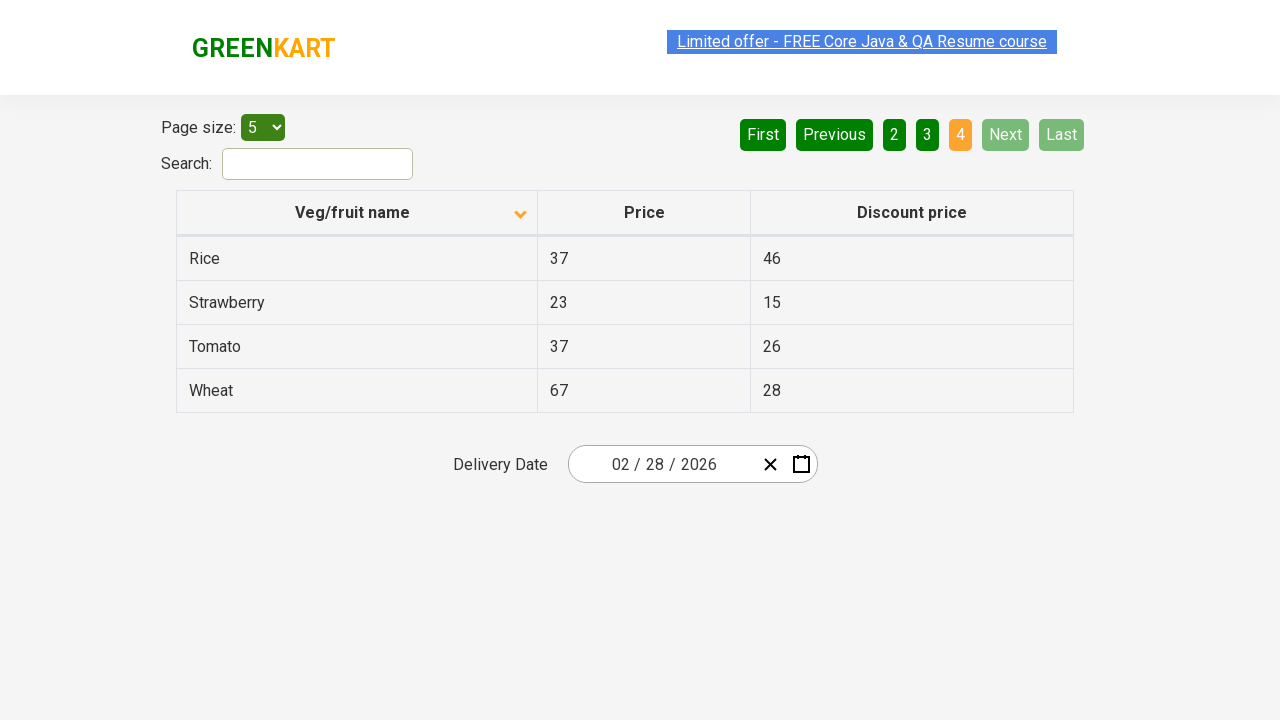